Opens GitHub homepage, verifies the page title, clicks on the search input, enters a search query, and submits the search to navigate to search results.

Starting URL: https://github.com

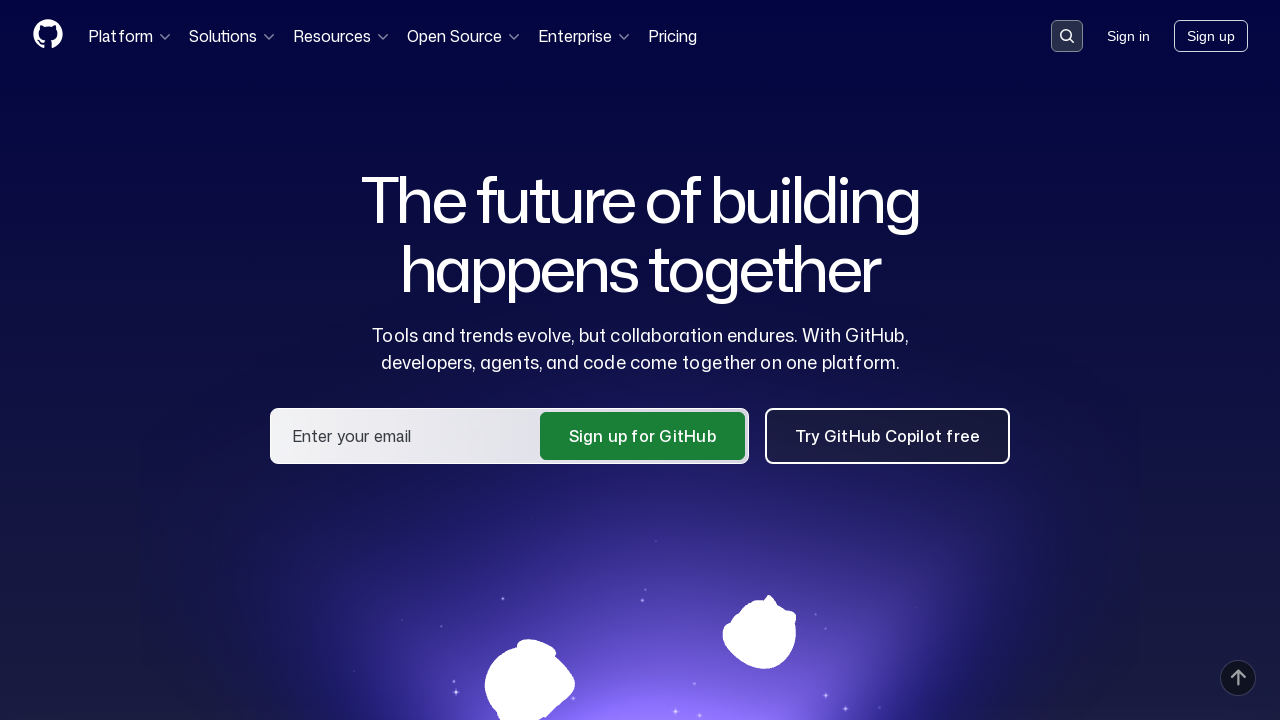

Verified GitHub homepage title loaded
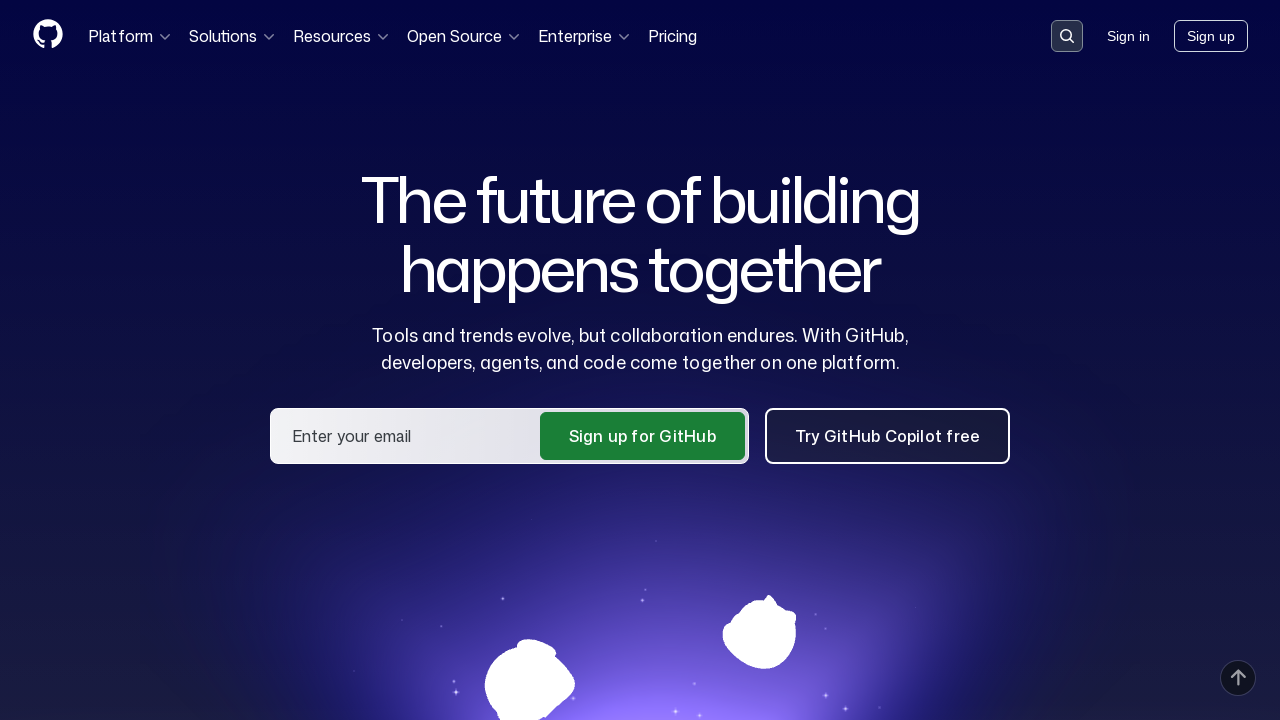

Clicked on search input to activate it at (1067, 36) on xpath=//qbsearch-input
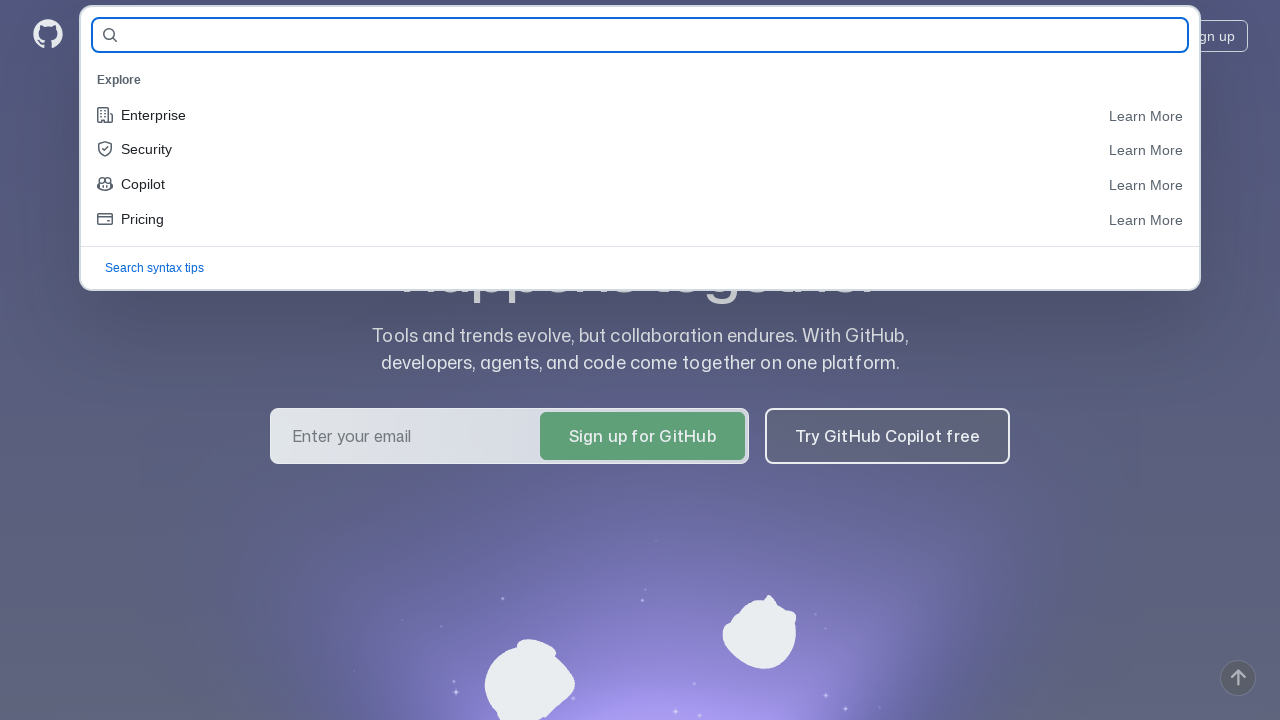

Search input field became visible
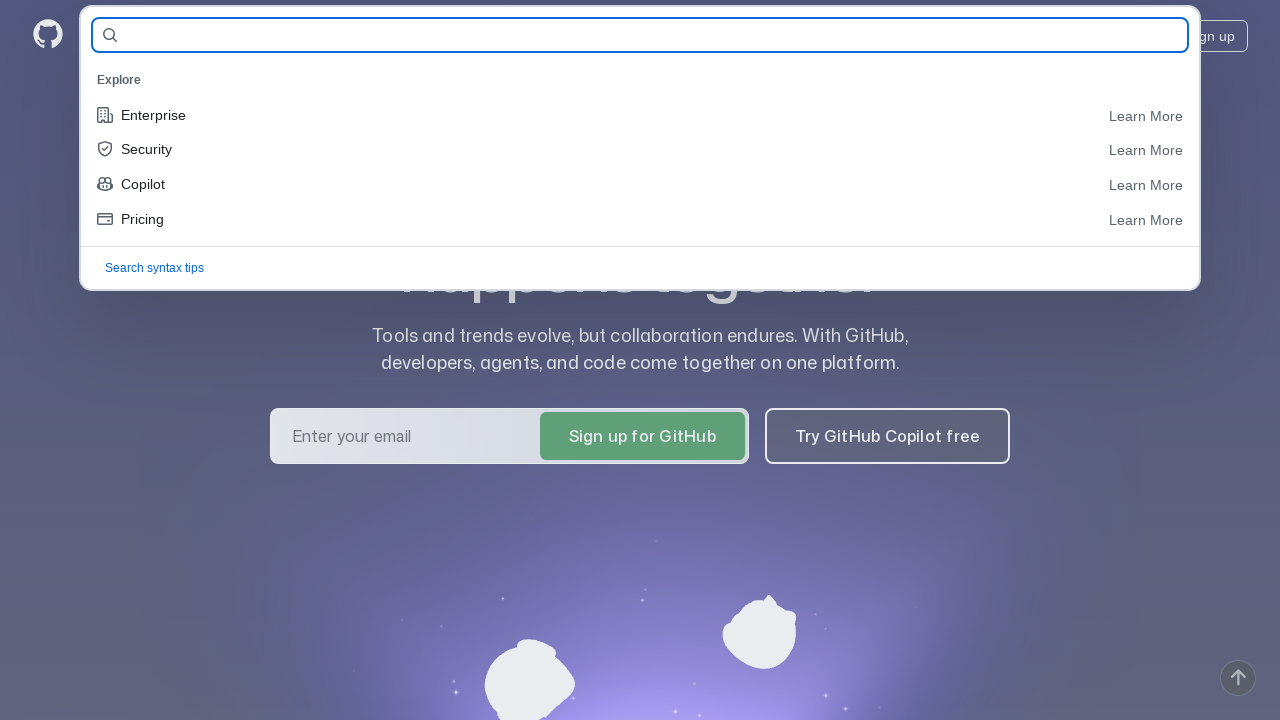

Entered search query 'playwright automation' in search field on #query-builder-test
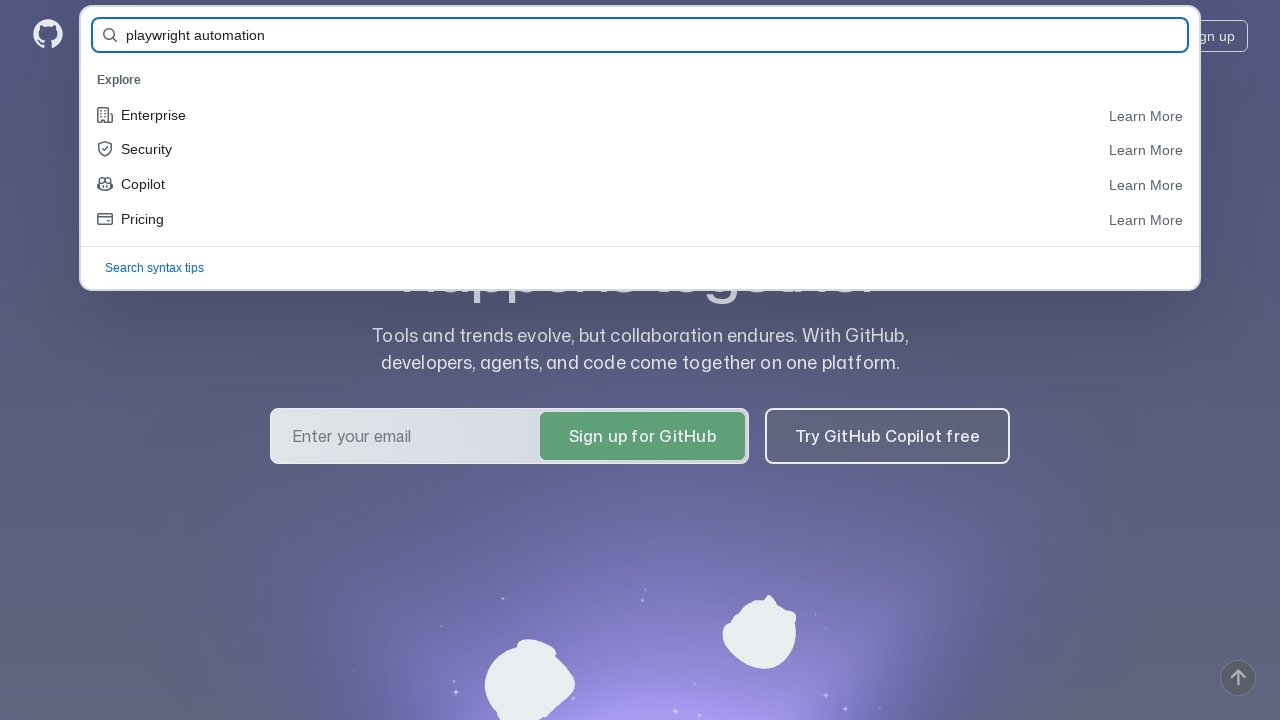

Pressed Enter to submit search query on #query-builder-test
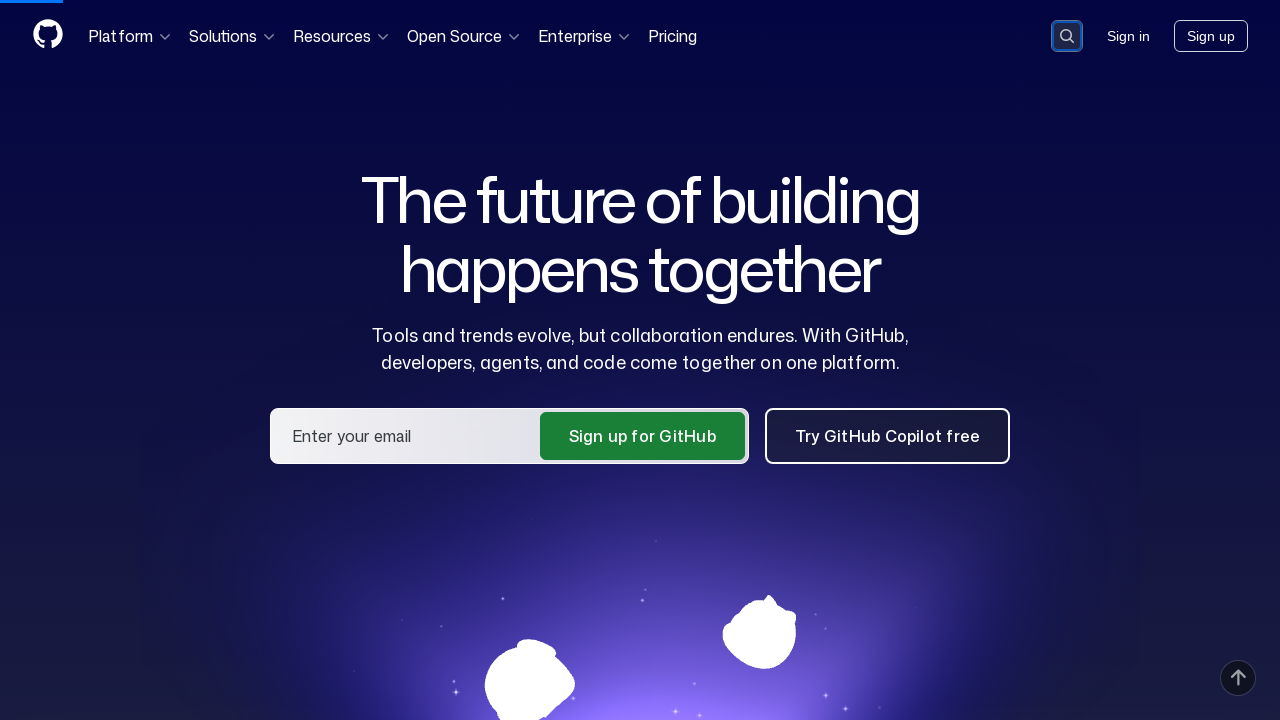

Search results page loaded successfully
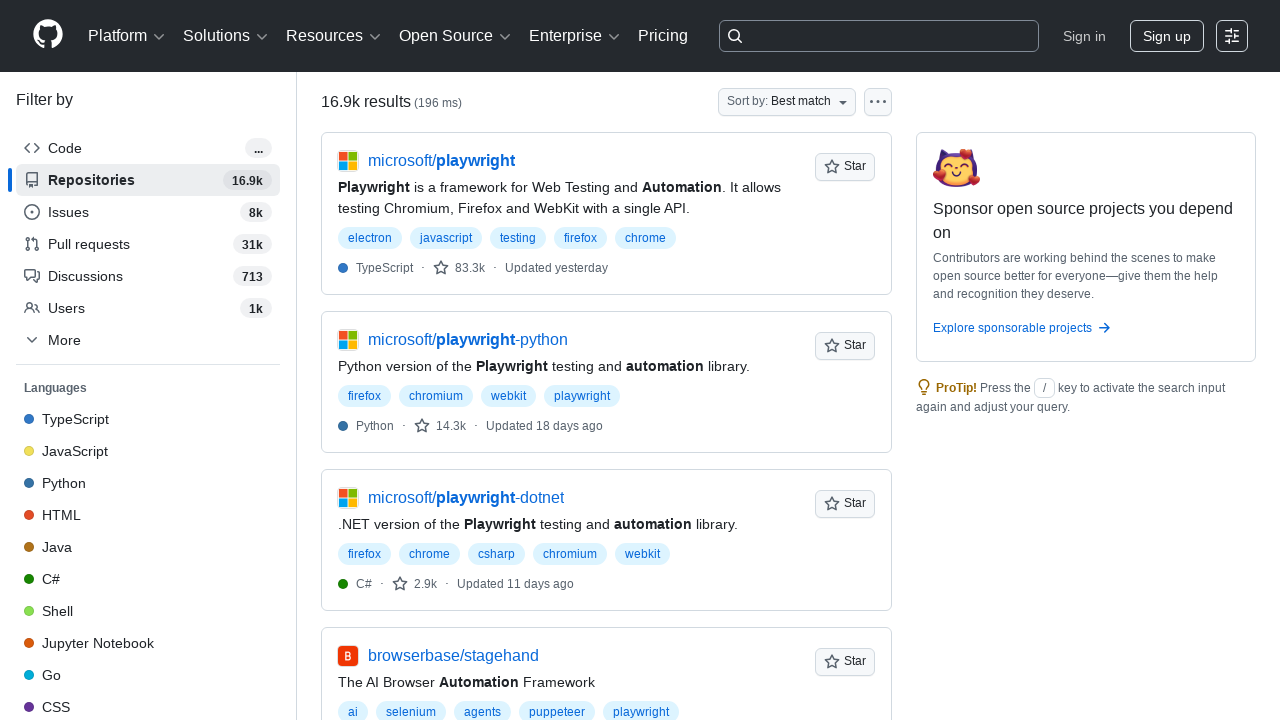

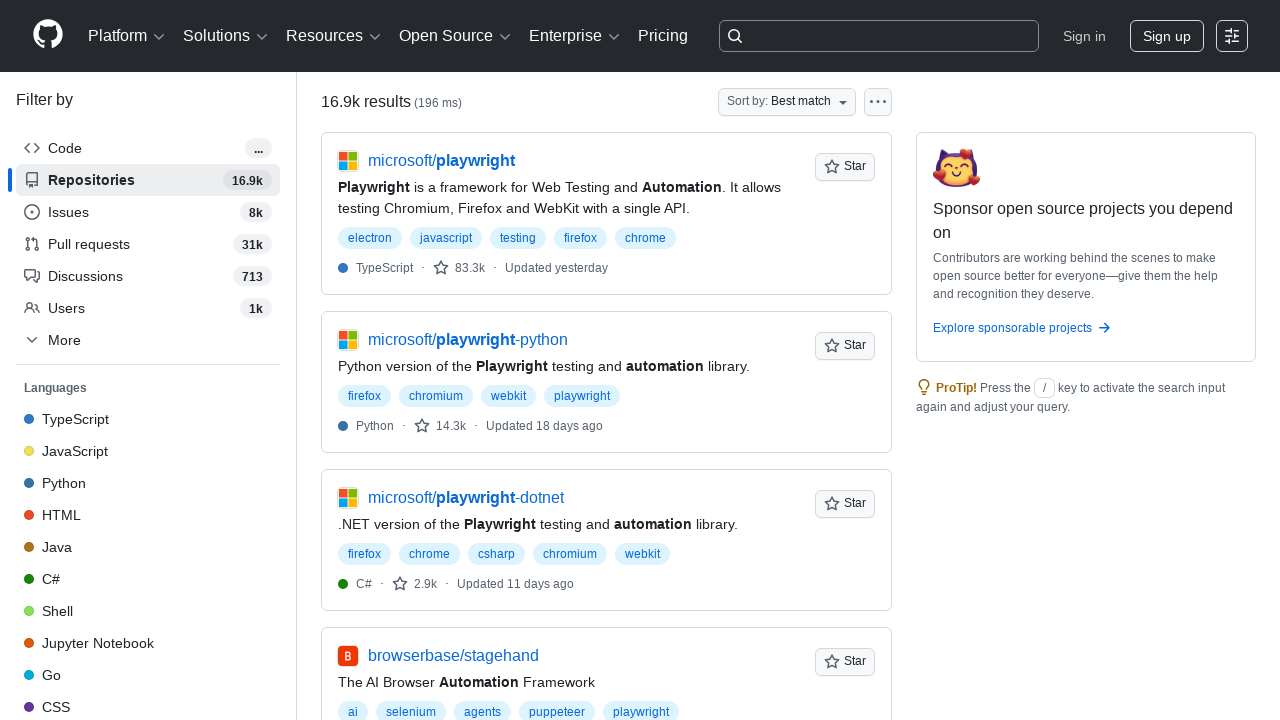